Tests radio button functionality by clicking on trip type radio buttons (one-way and round-trip) and verifying that the return date field becomes enabled/disabled accordingly.

Starting URL: https://rahulshettyacademy.com/dropdownsPractise/

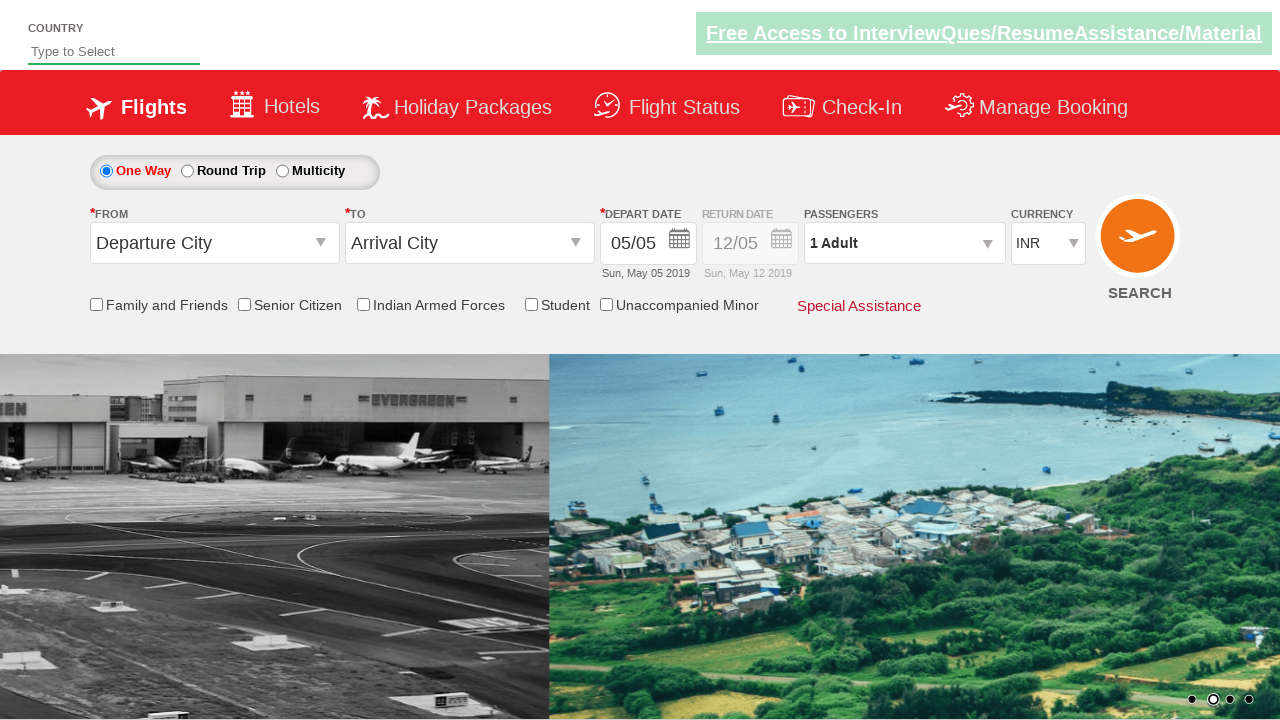

Clicked 'One way' radio button at (106, 171) on #ctl00_mainContent_rbtnl_Trip_0
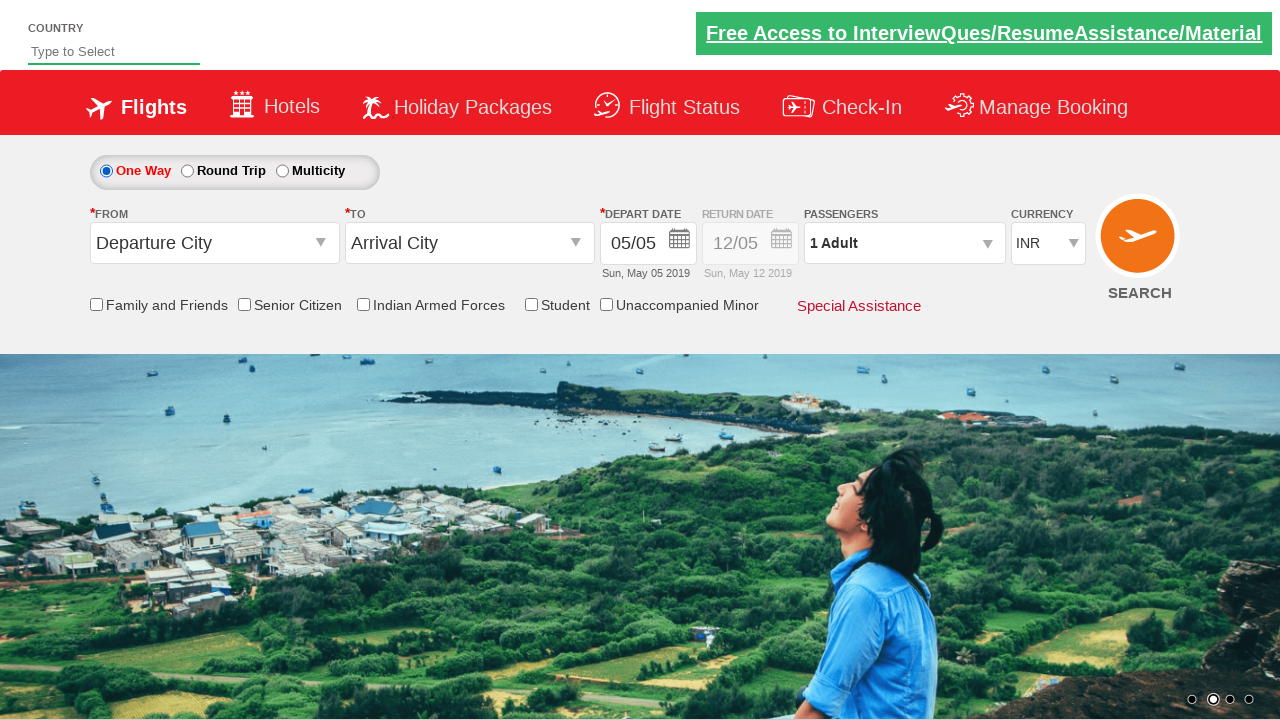

Verified departure date field is visible
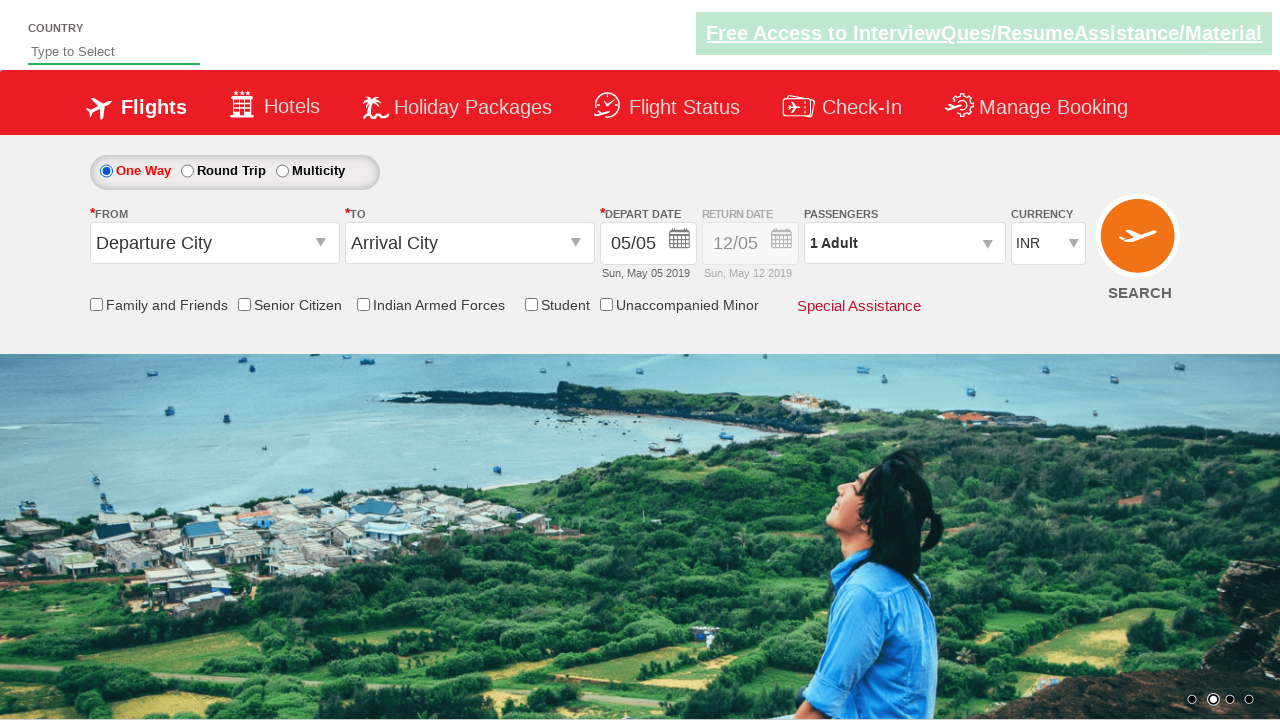

Waited 1 second for UI to update
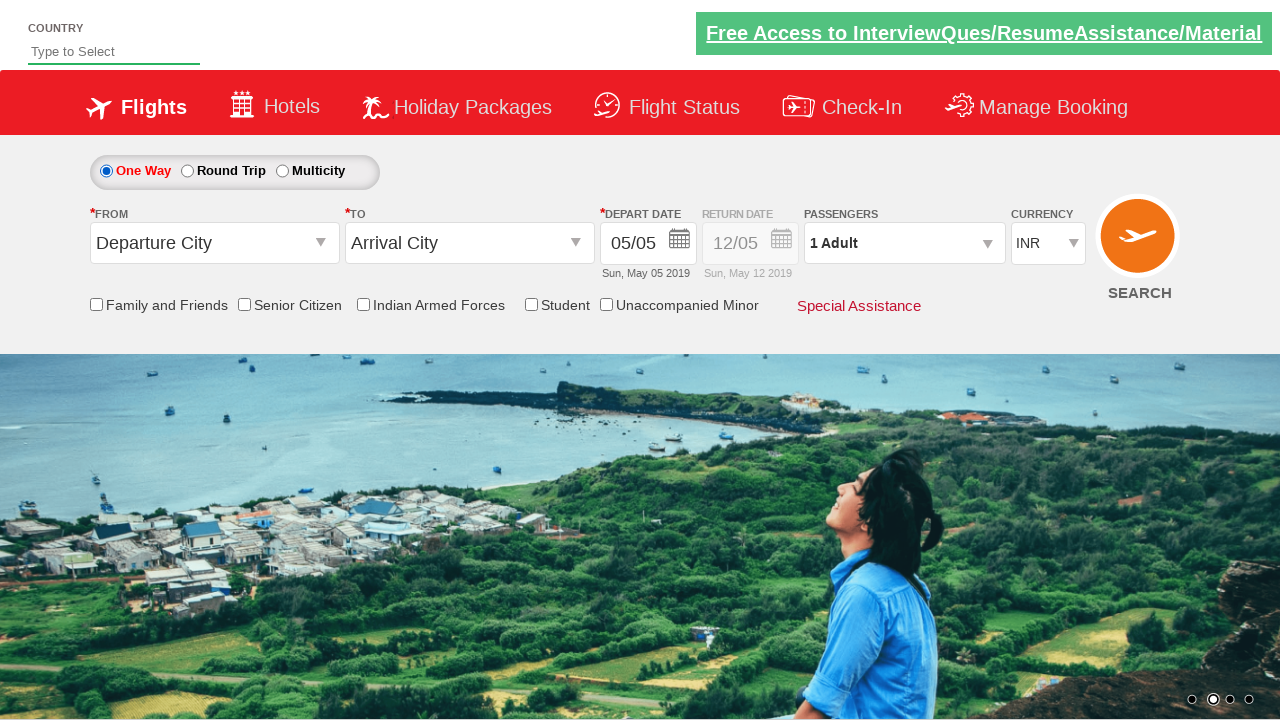

Retrieved style attribute of return date div: display: block; opacity: 0.5;
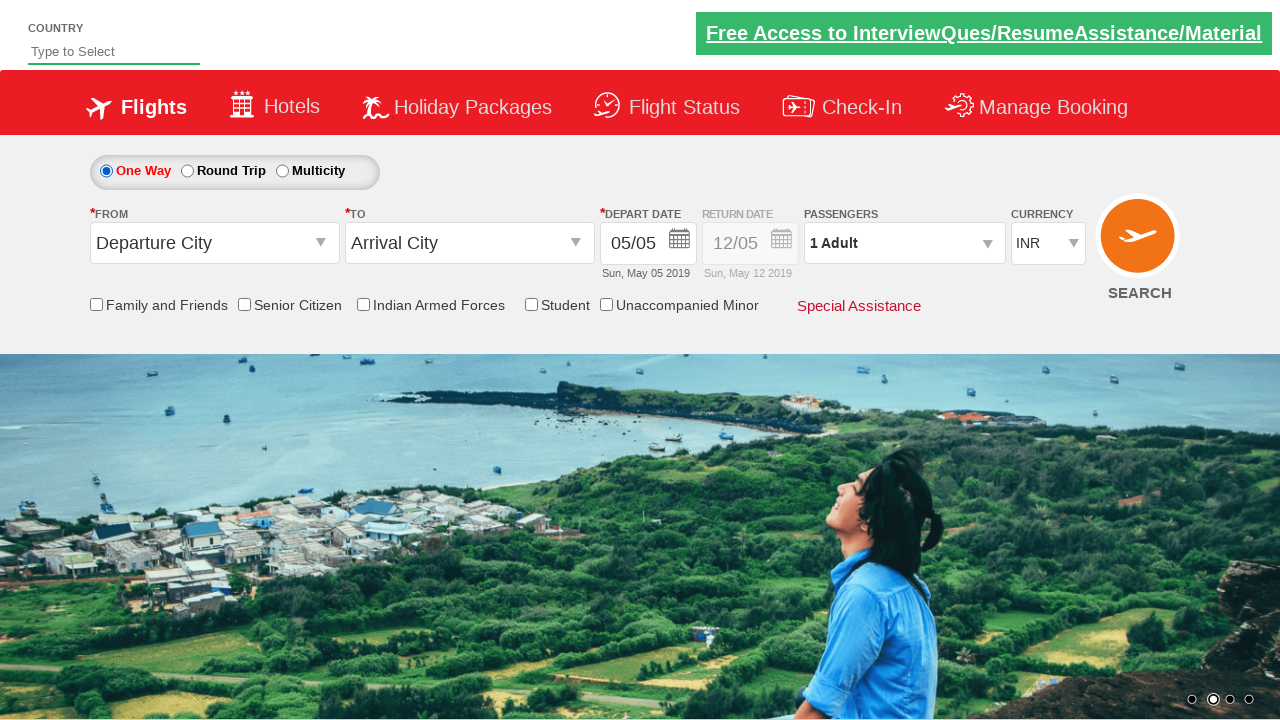

Clicked 'Round trip' radio button at (187, 171) on #ctl00_mainContent_rbtnl_Trip_1
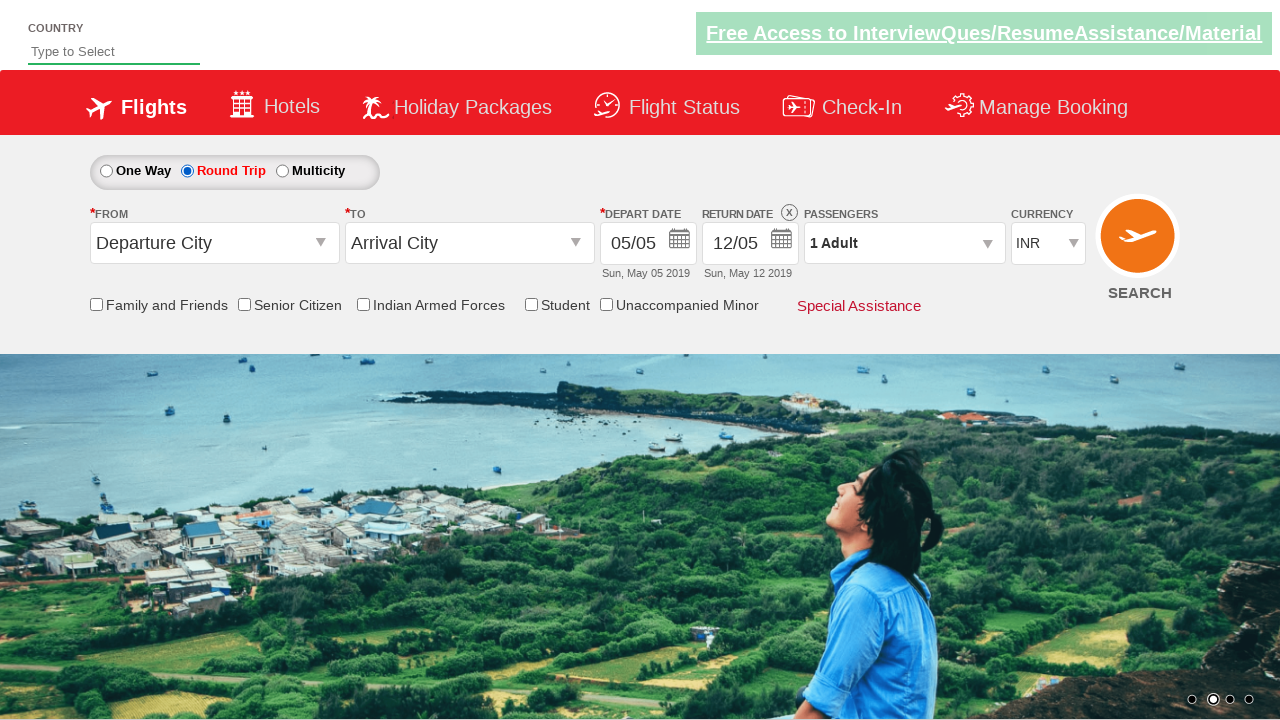

Return date section is now visible
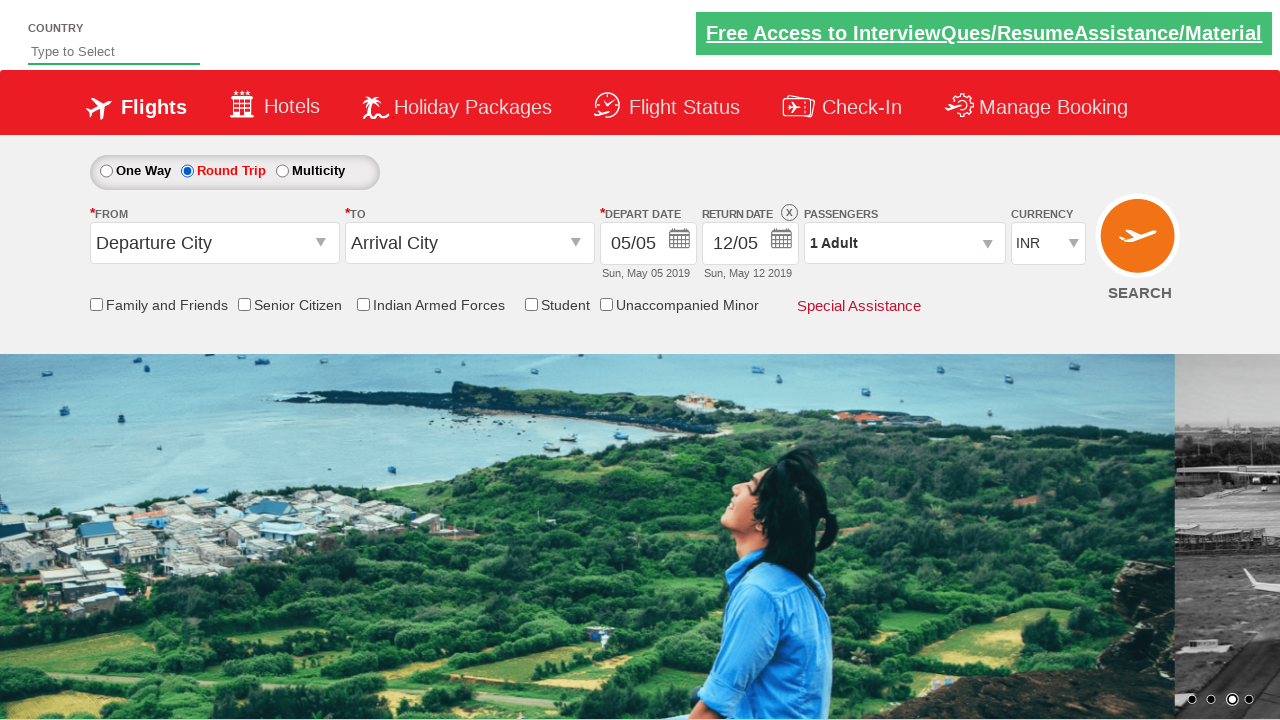

Verified return date div is enabled and visible
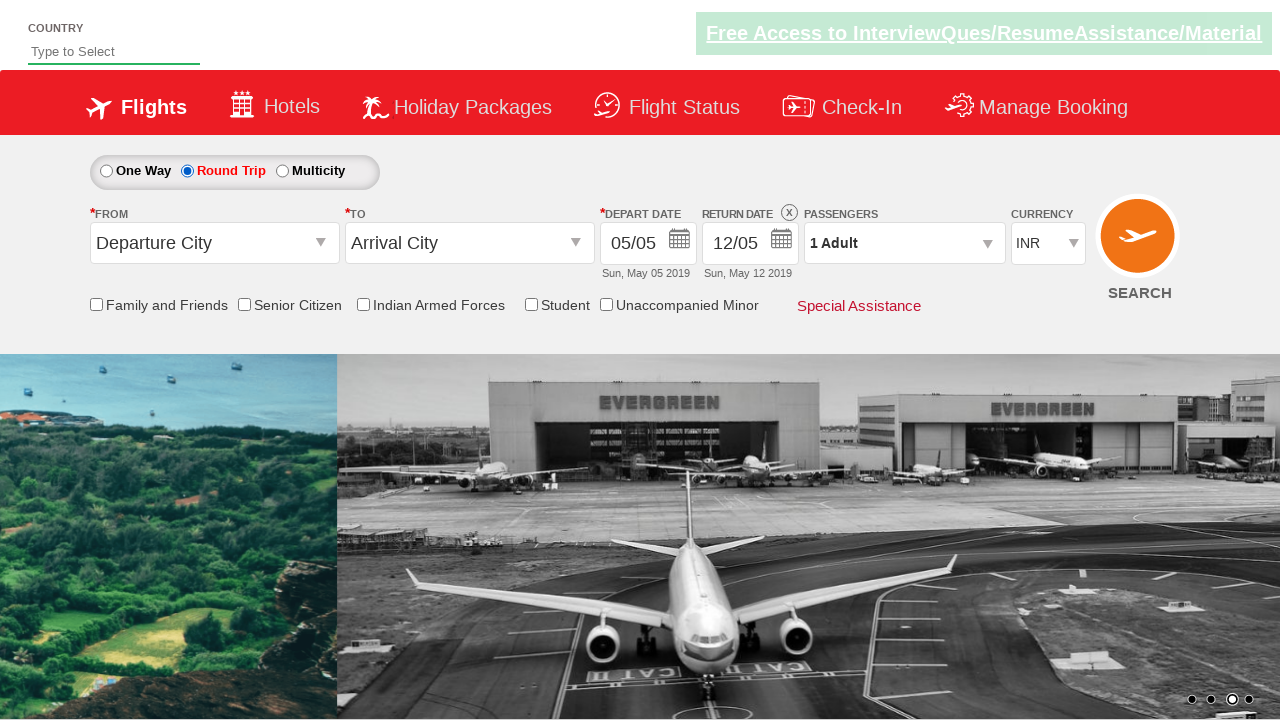

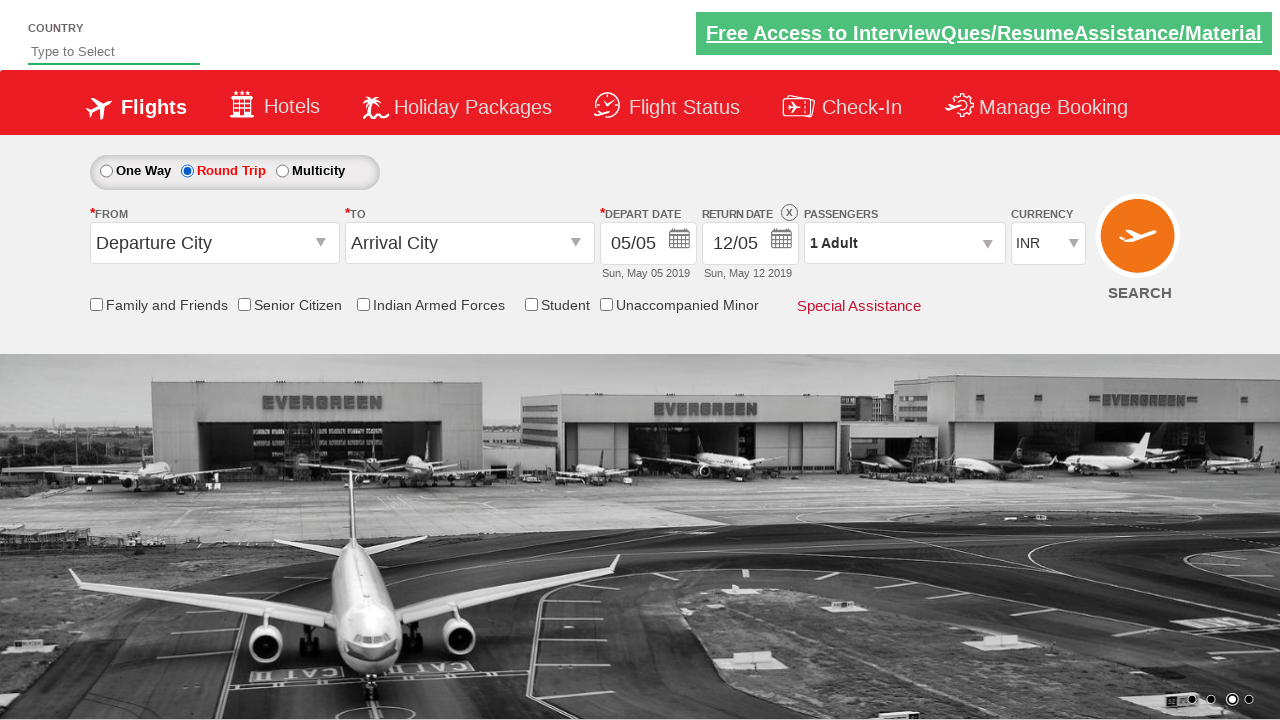